Tests entering a valid 5-digit ZIP code in the registration form

Starting URL: https://www.sharelane.com/cgi-bin/register.py

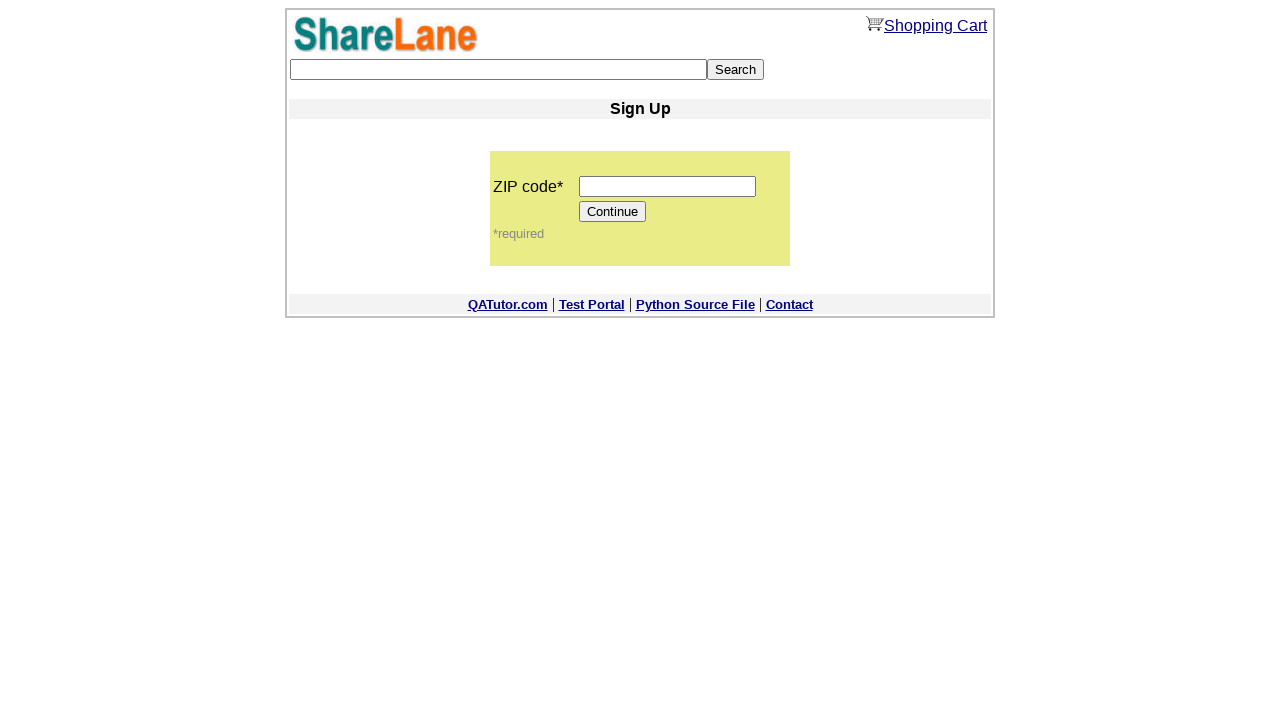

Filled ZIP code field with valid 5-digit code '12345' on input[name='zip_code']
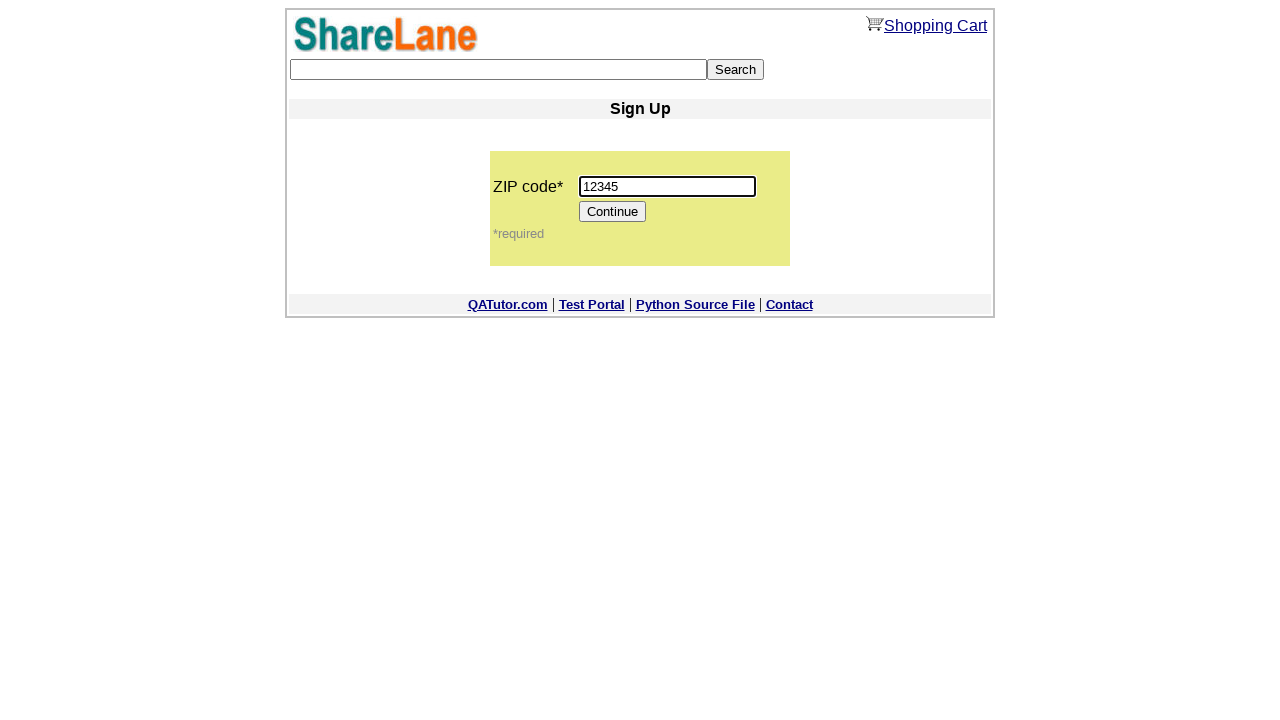

Clicked Continue button to proceed with registration at (613, 212) on input[value='Continue']
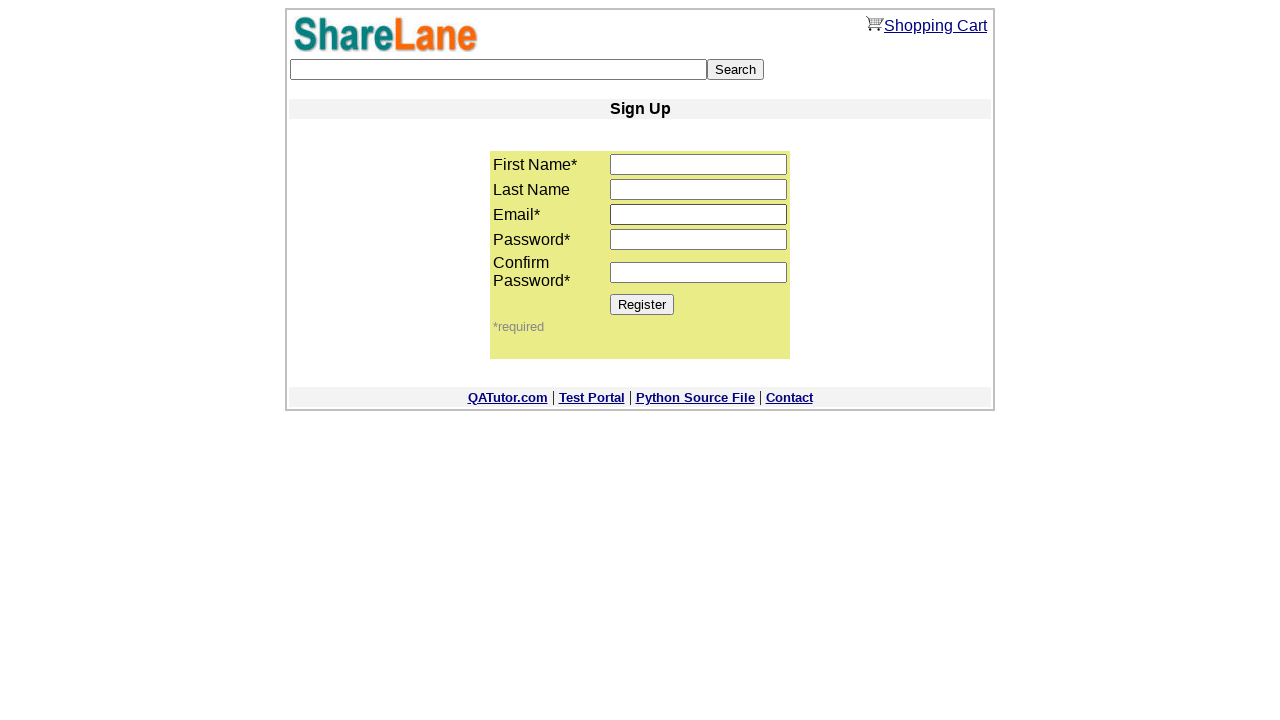

Waited for next page to load and network to become idle
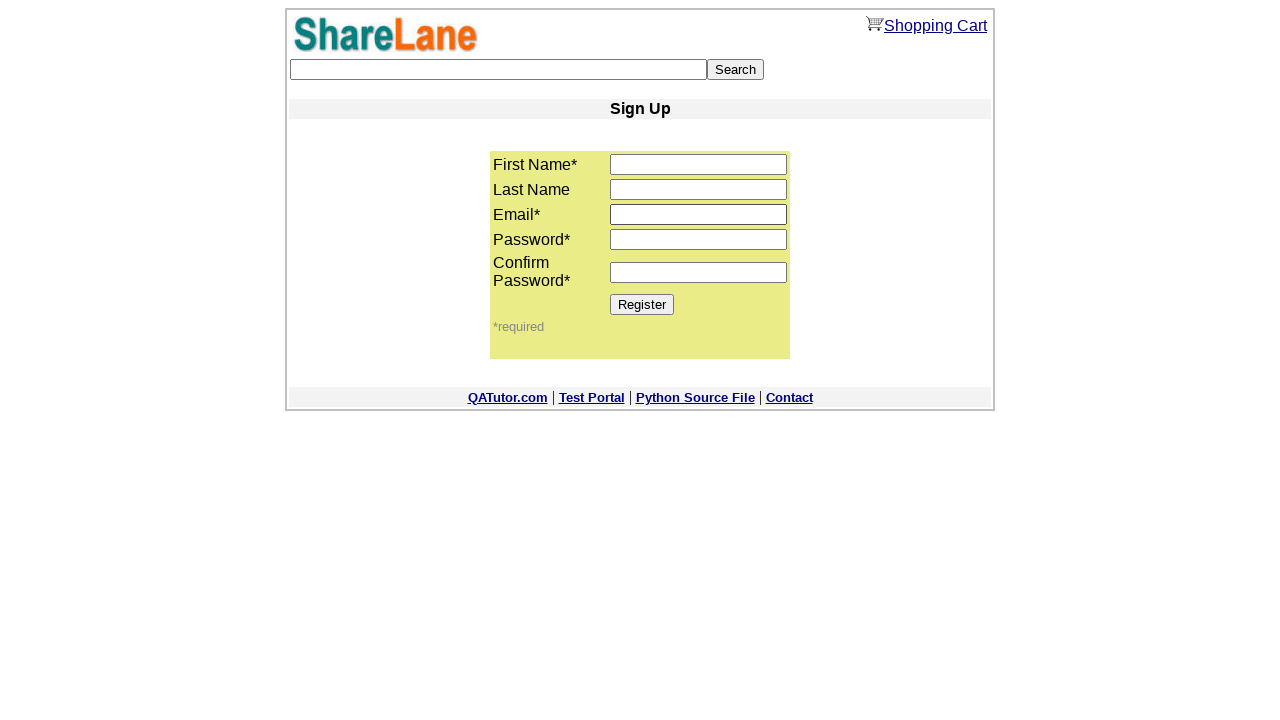

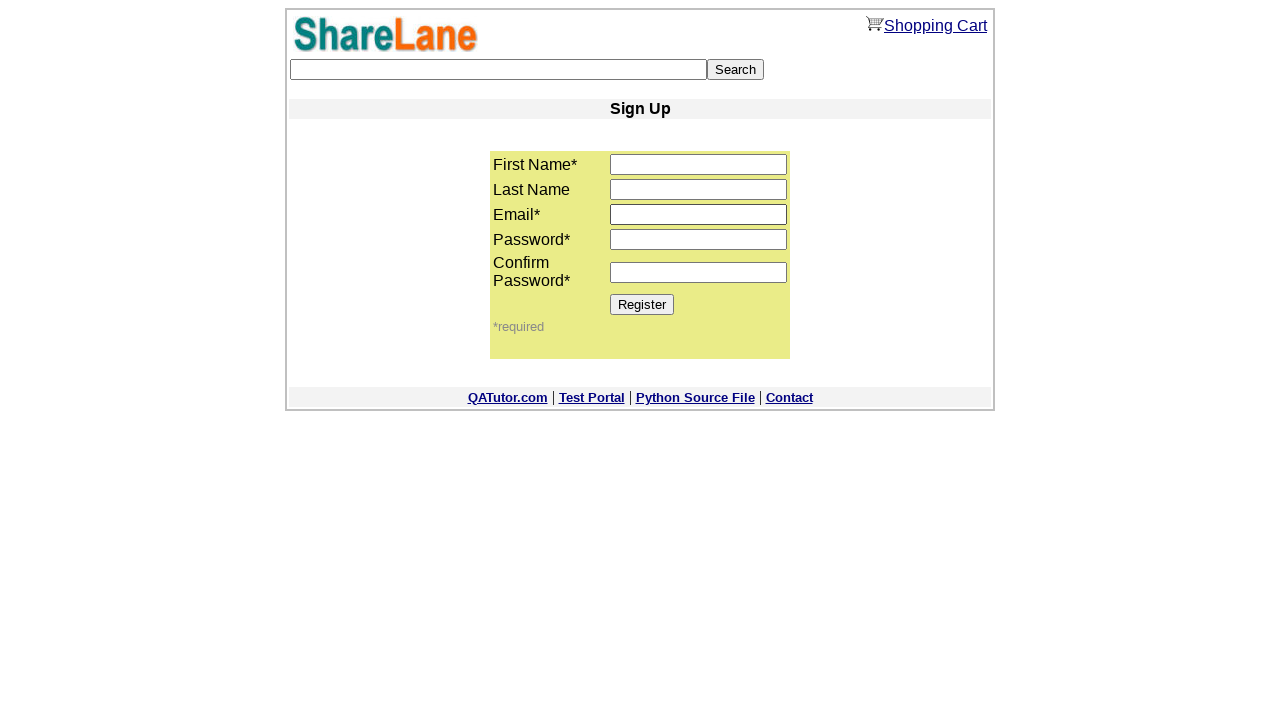